Navigates to the Sauce Demo website and sets a specific window size for the browser viewport.

Starting URL: https://saucedemo.com

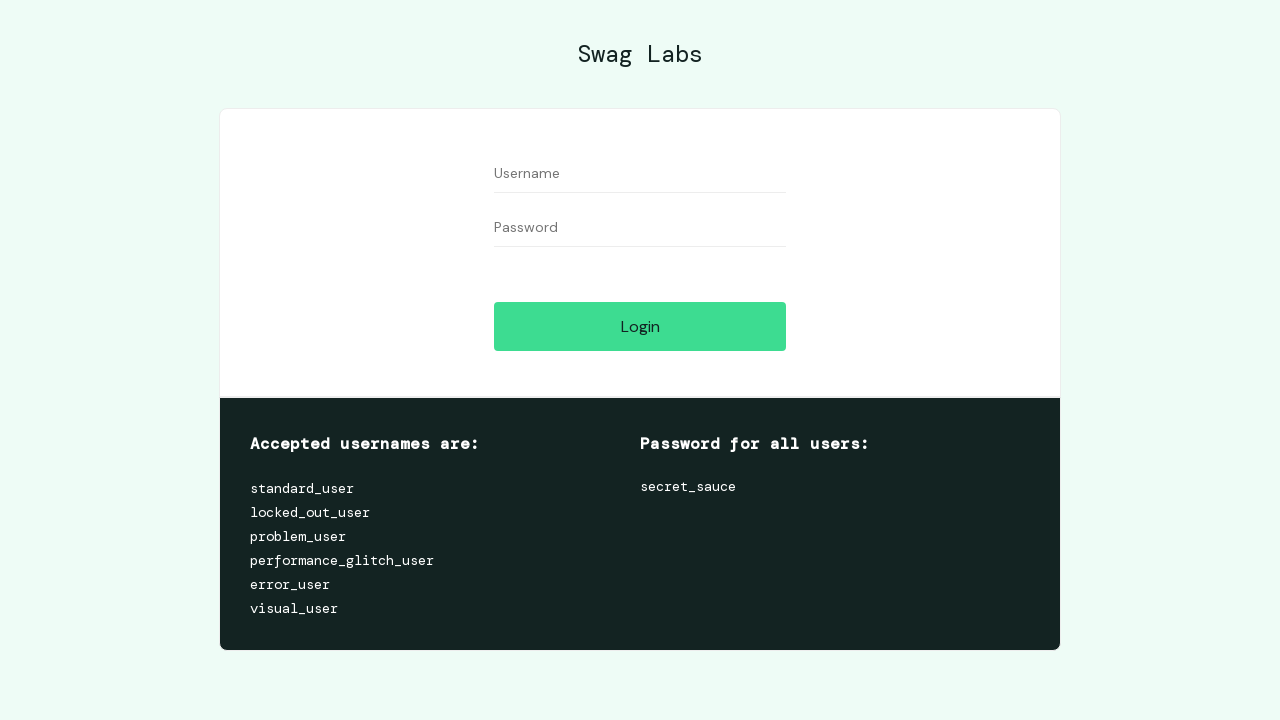

Set browser viewport size to 1020x180
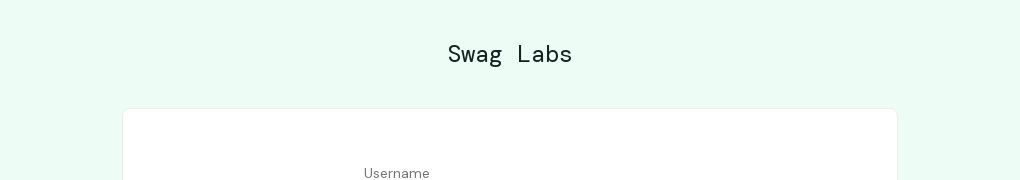

Navigated to Sauce Demo website at https://saucedemo.com
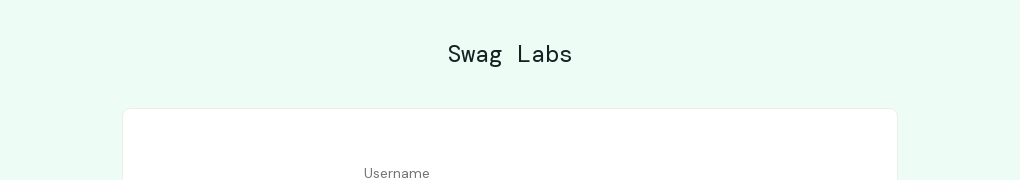

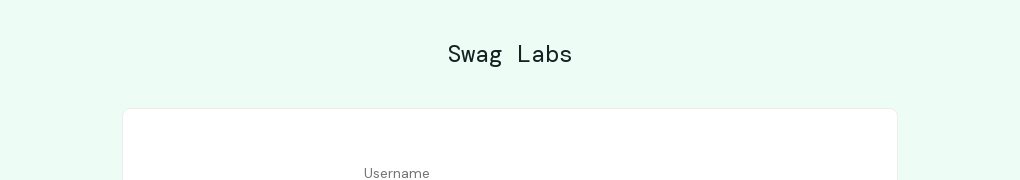